Tests various element locator strategies on saucedemo.com and ultimateqa.com by finding elements using different selectors (ID, name, class, CSS, XPath, link text)

Starting URL: https://www.saucedemo.com/

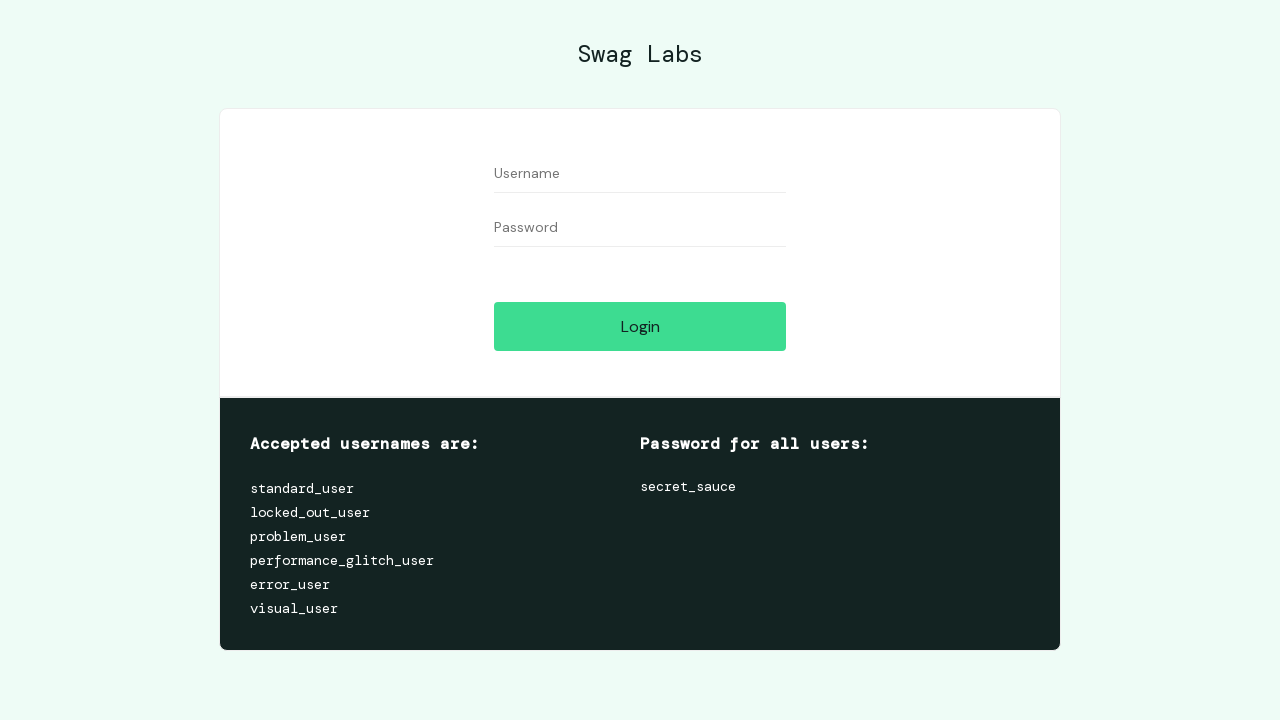

Waited for login button element with ID selector
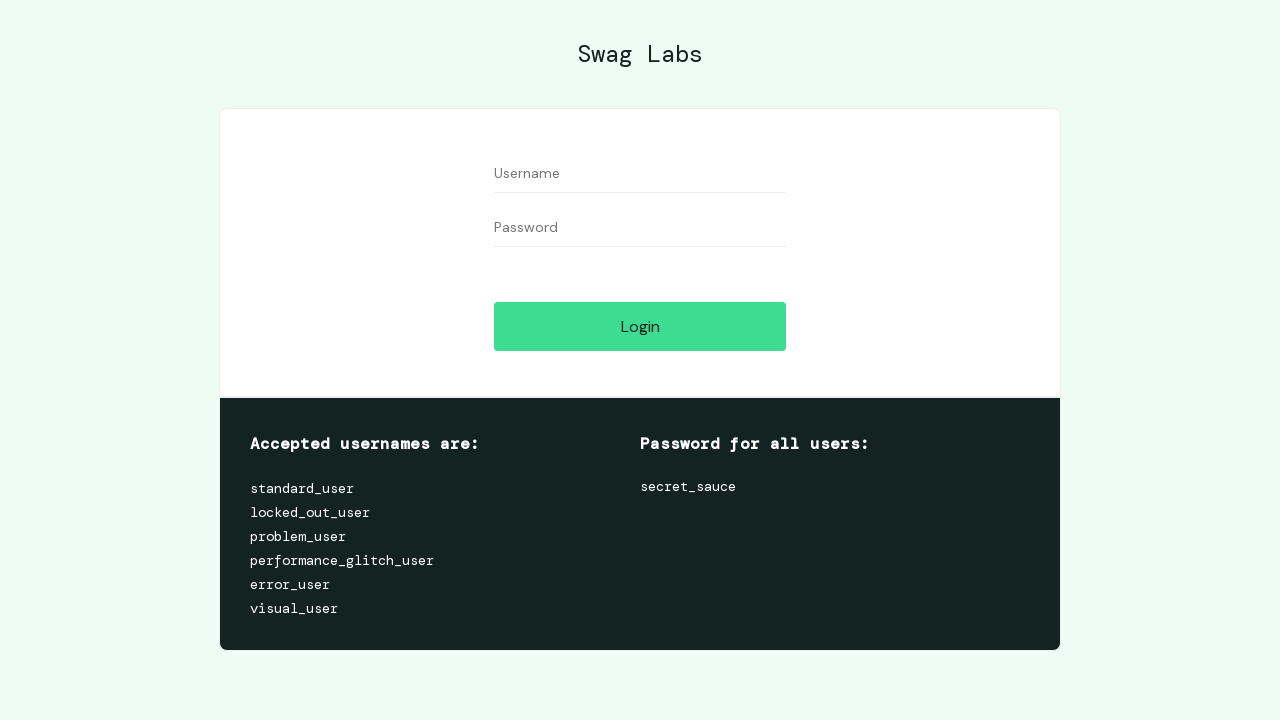

Waited for username input field with name selector
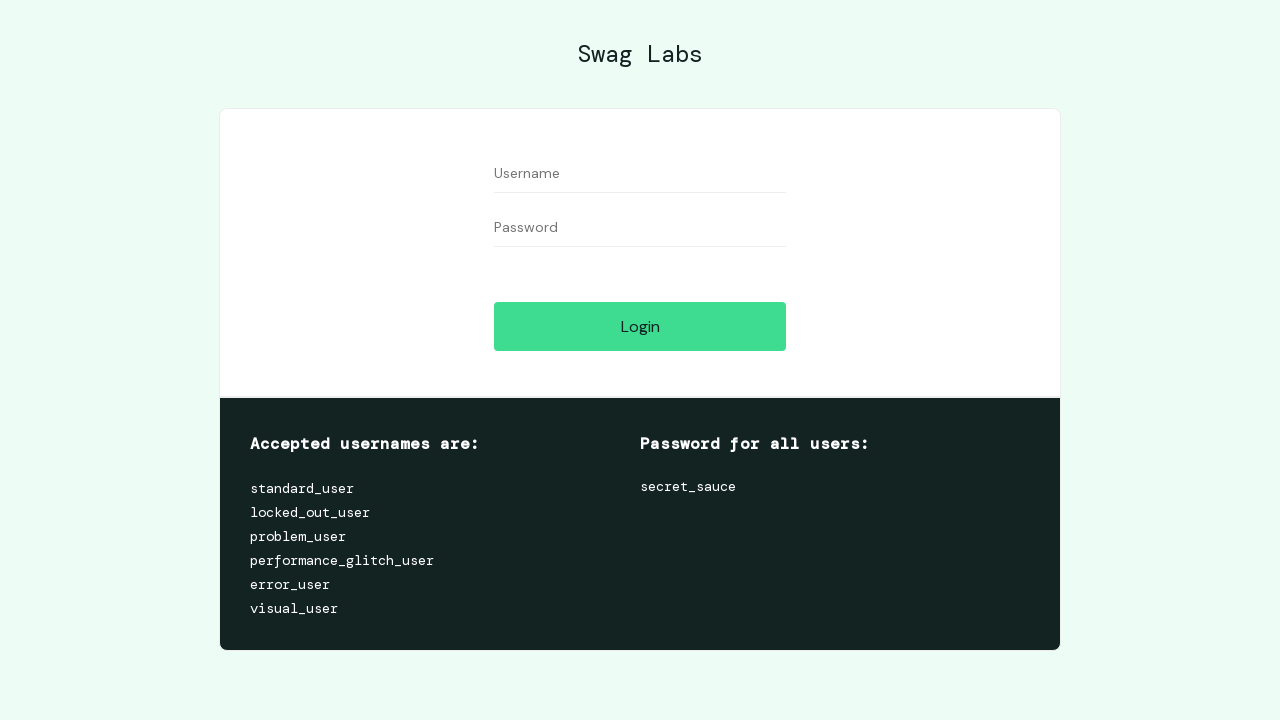

Waited for login logo element with class selector
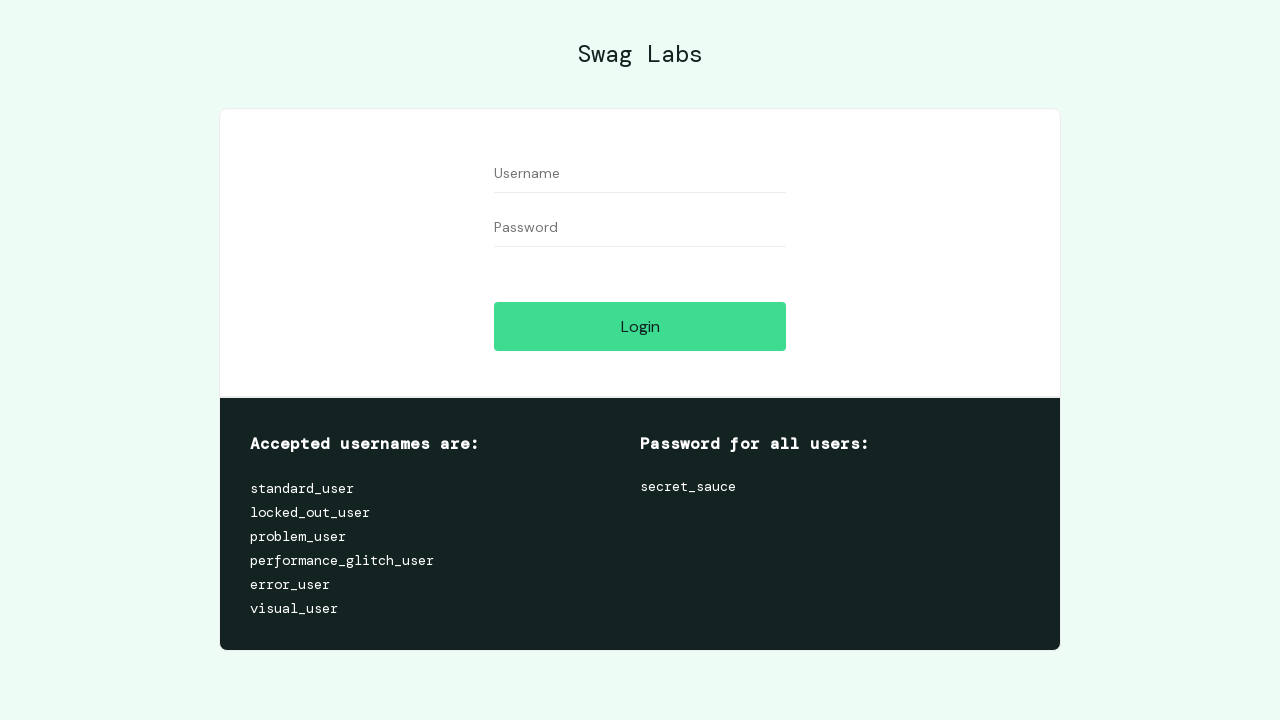

Waited for password input field with ID selector
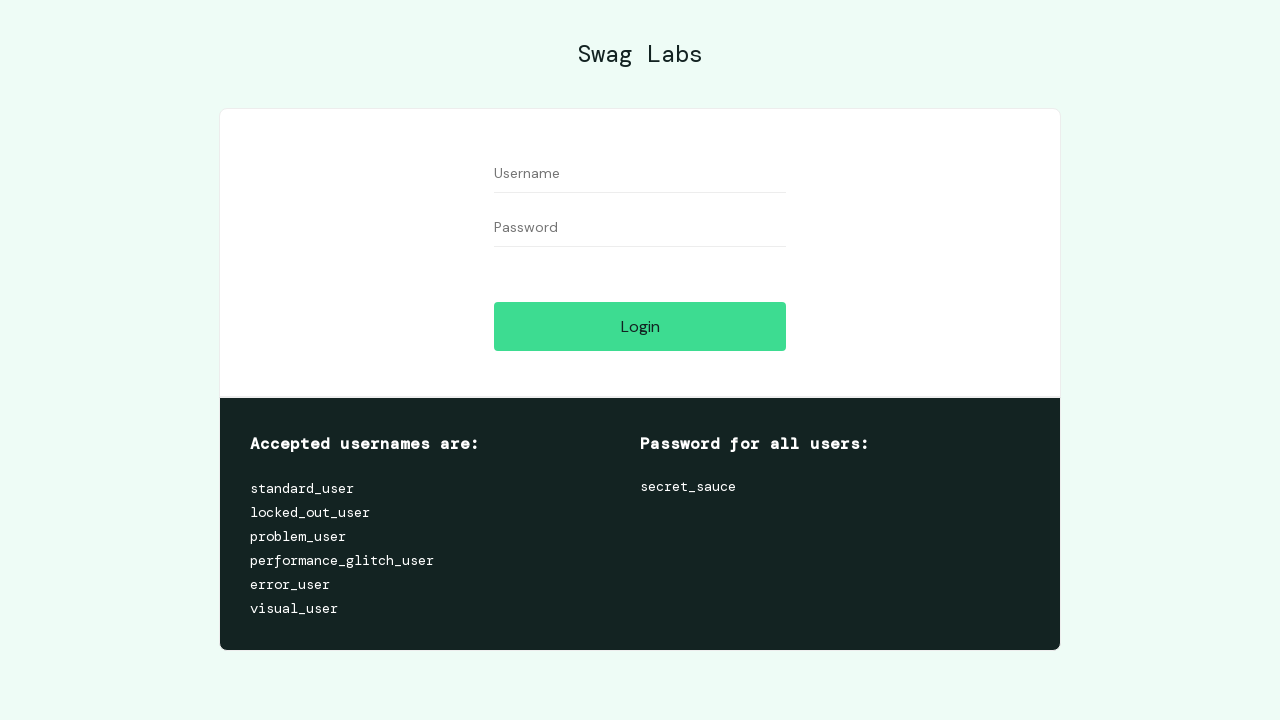

Navigated to ultimateqa.com simple HTML elements page
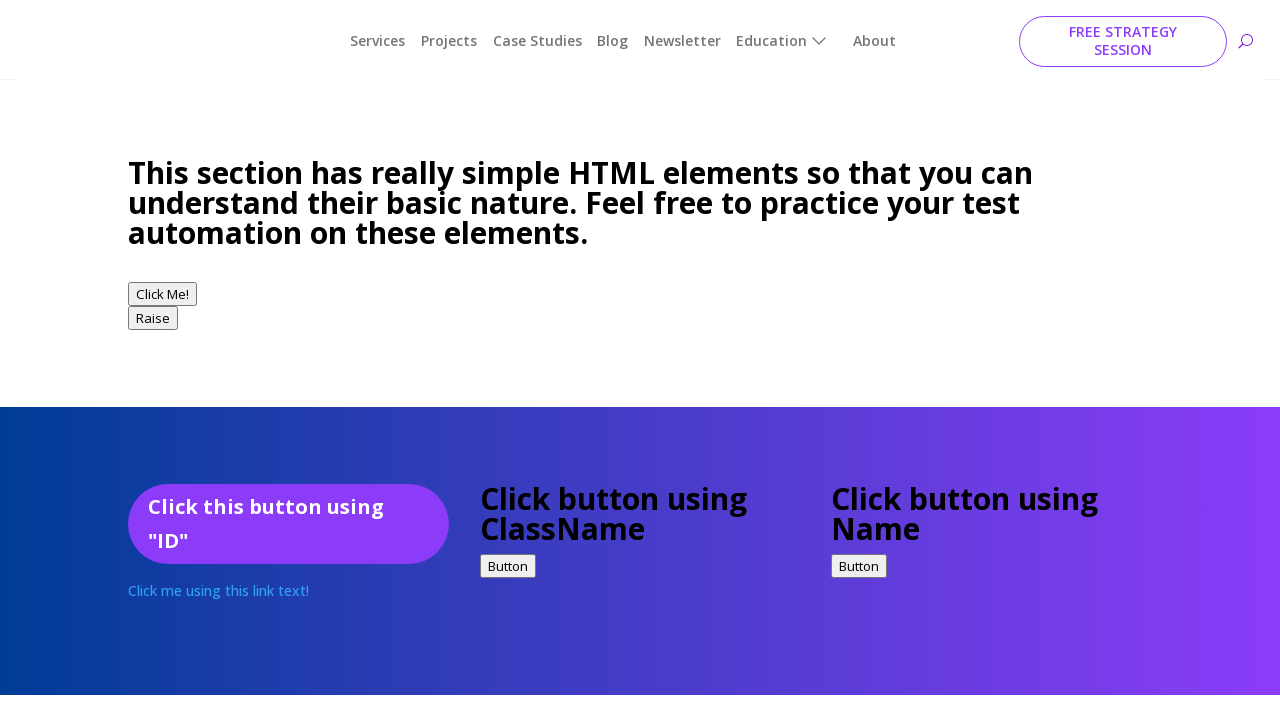

Waited for link element with text selector 'Click me using this link text!'
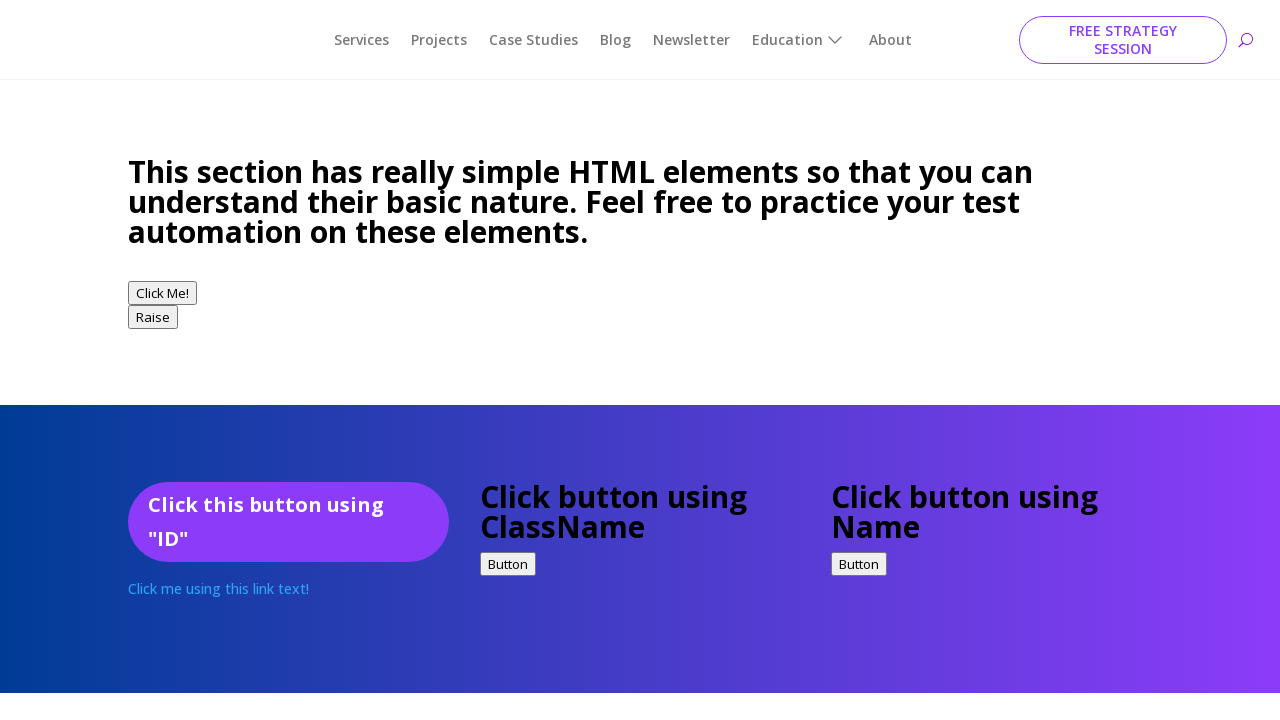

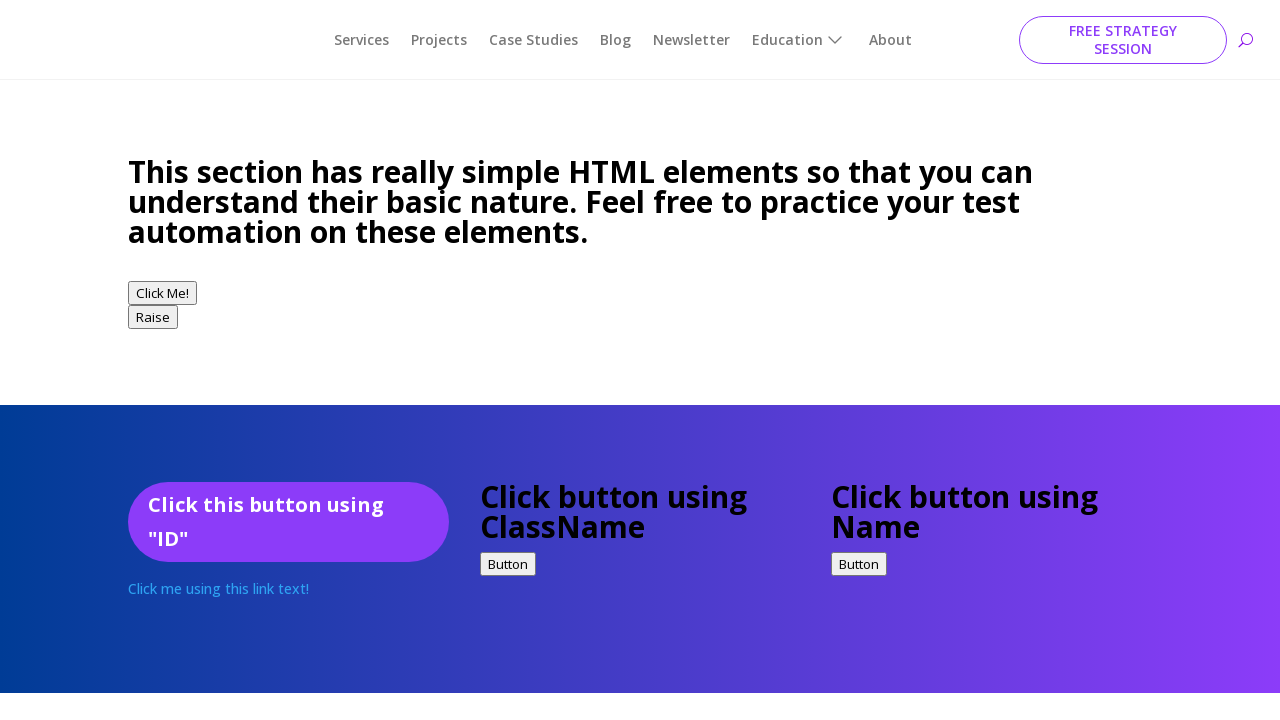